Tests multi-select dropdown functionality by selecting an option from a dropdown list and clicking to get all selected options.

Starting URL: https://www.lambdatest.com/selenium-playground/

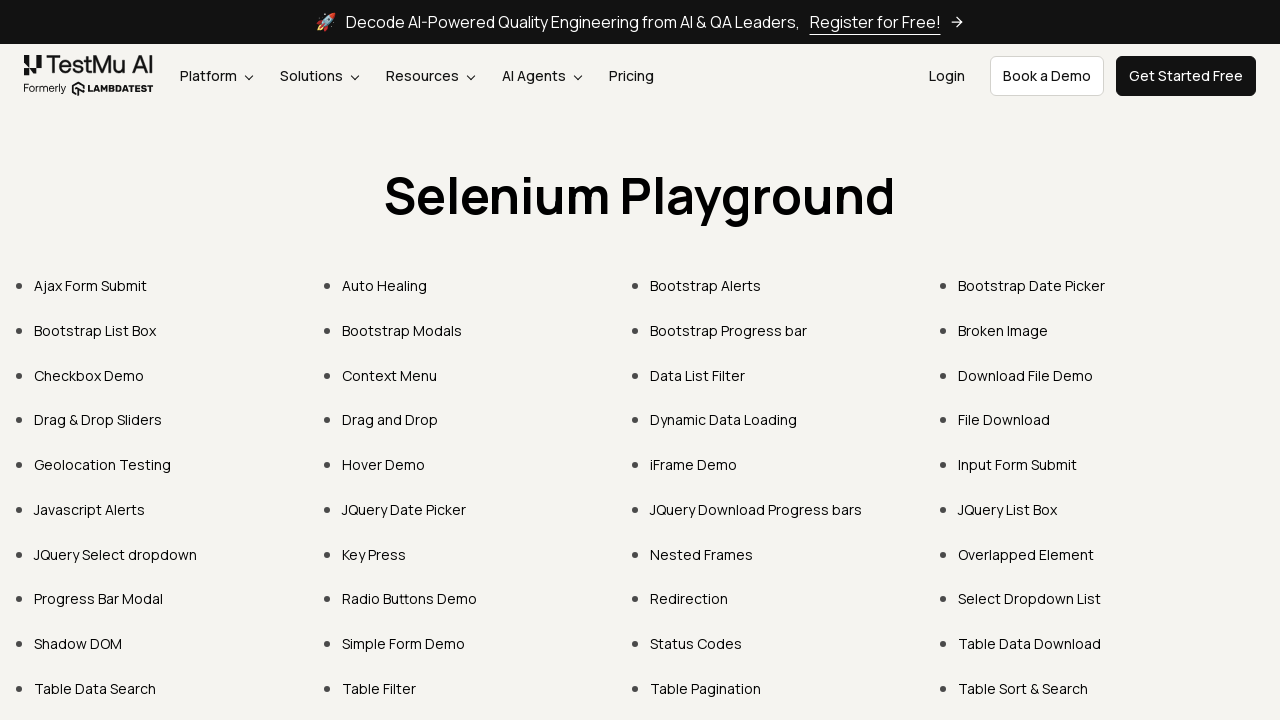

Clicked on Select Dropdown List link at (1030, 599) on xpath=//a[normalize-space()='Select Dropdown List']
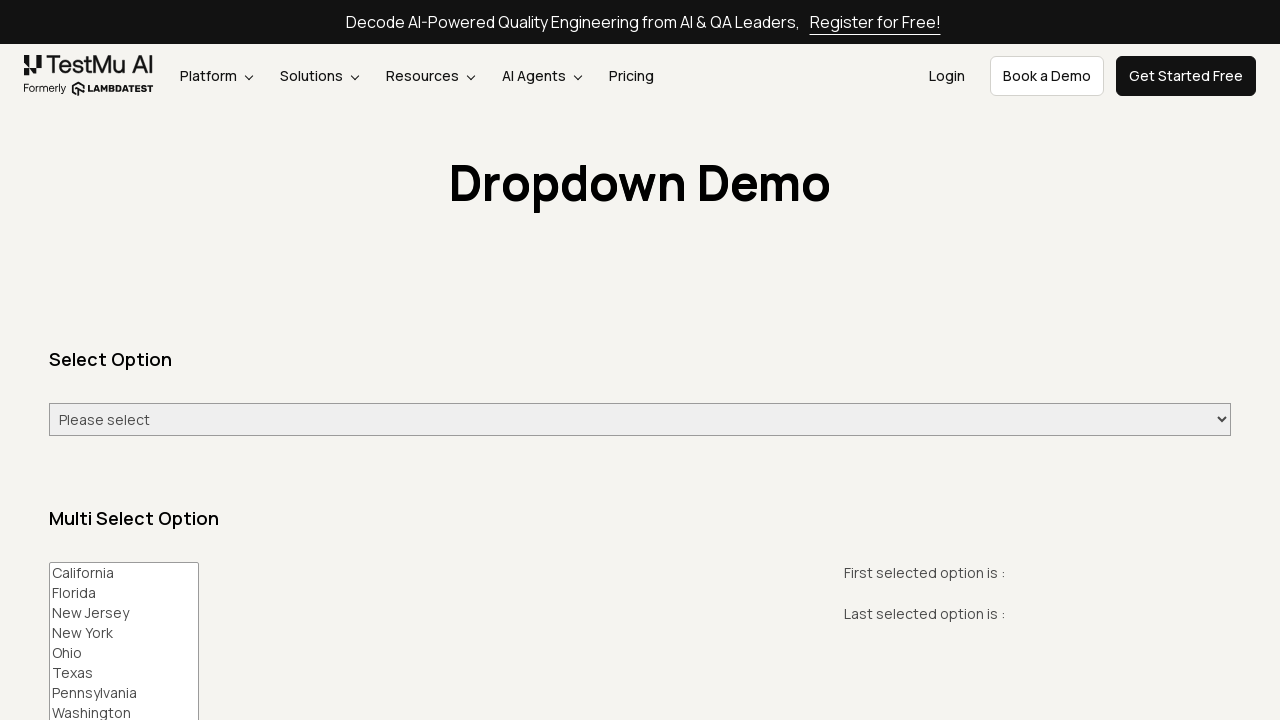

Multi-select dropdown loaded
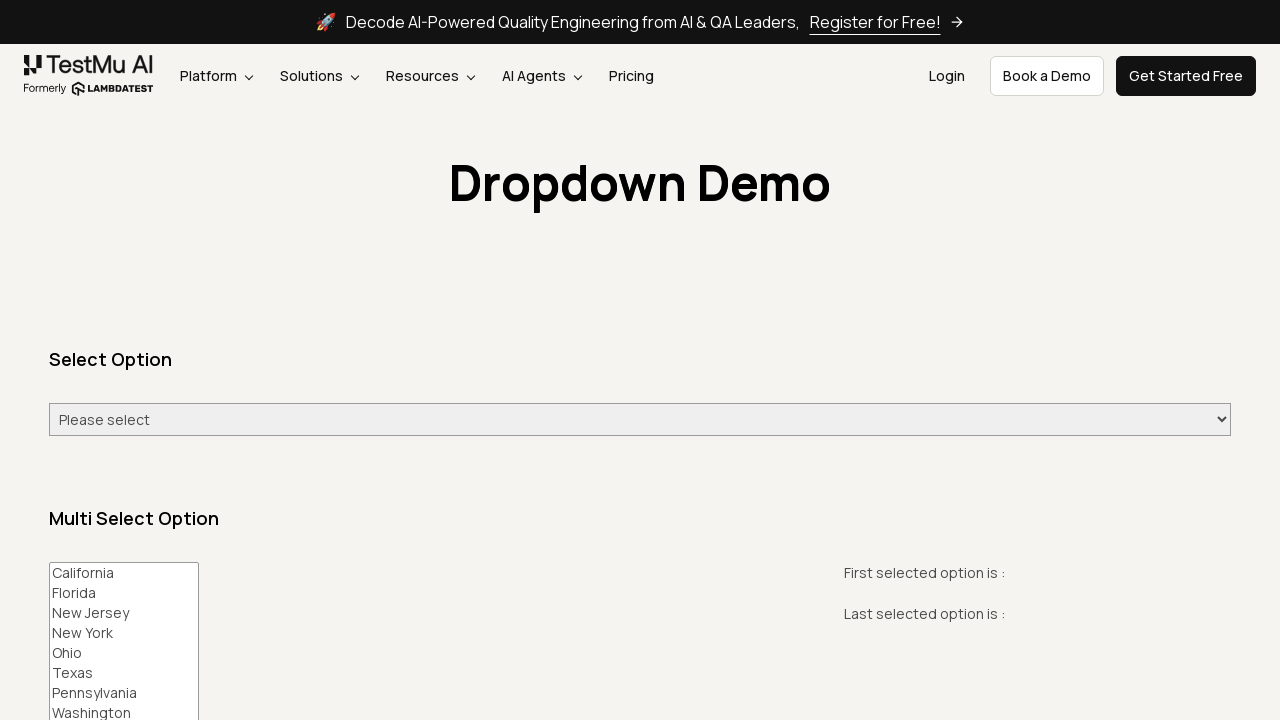

Selected California from the multi-select dropdown on select[name='States']
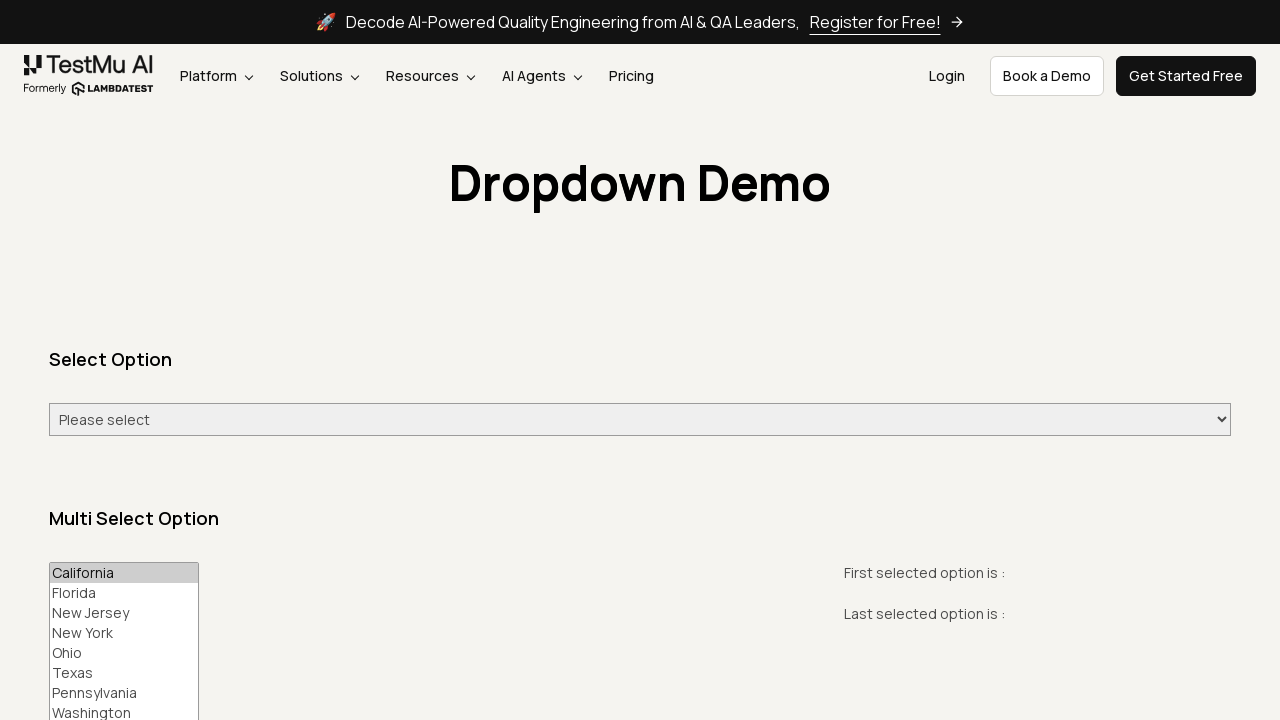

Clicked Get All Selected button at (248, 360) on #printAll
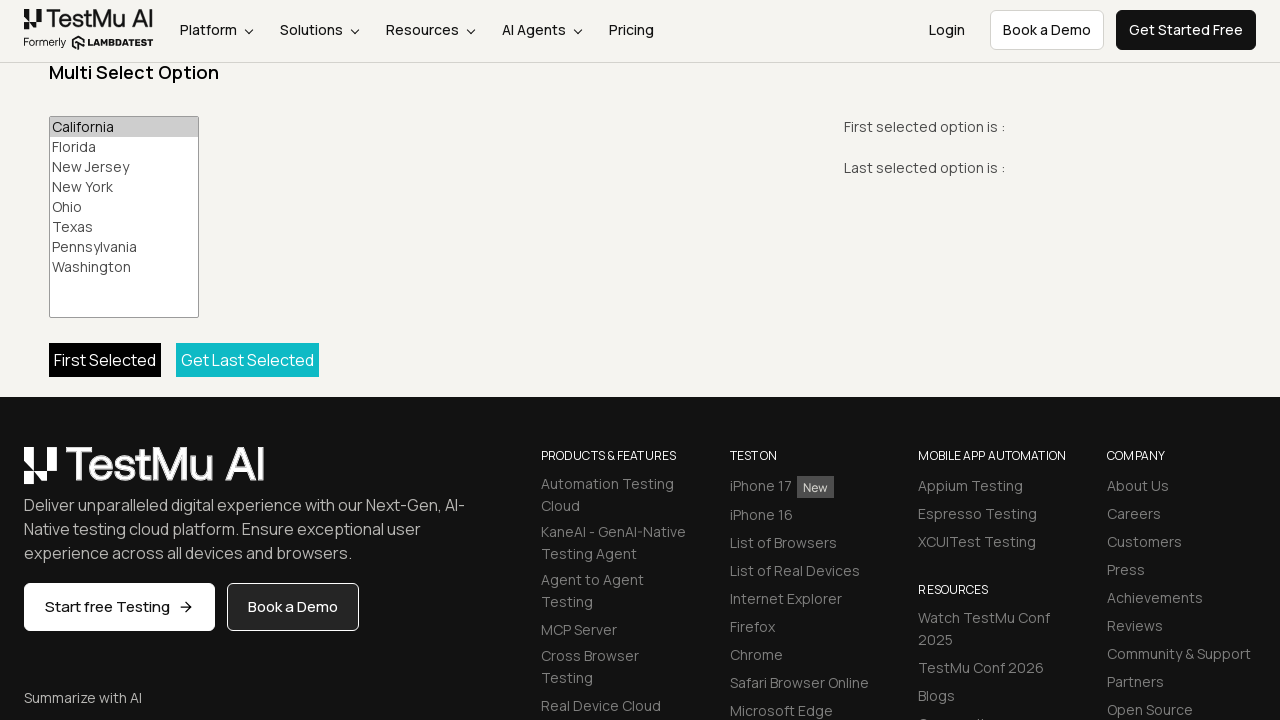

Selected options results displayed
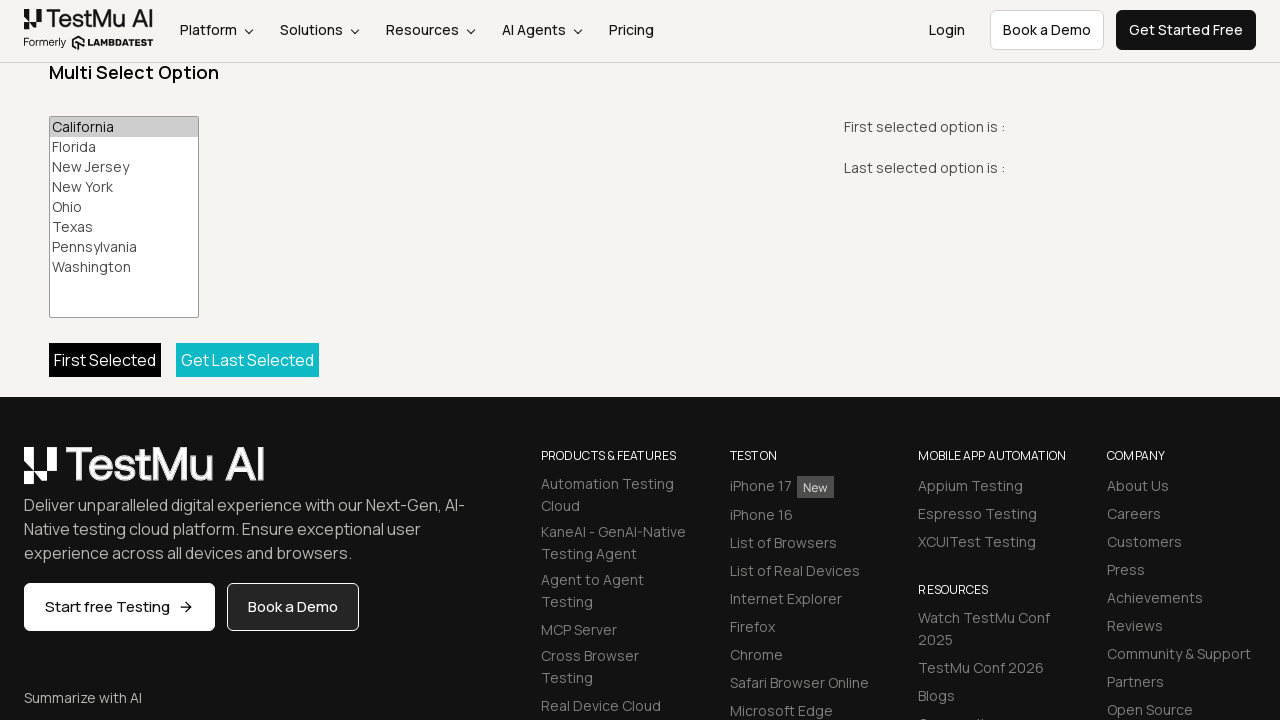

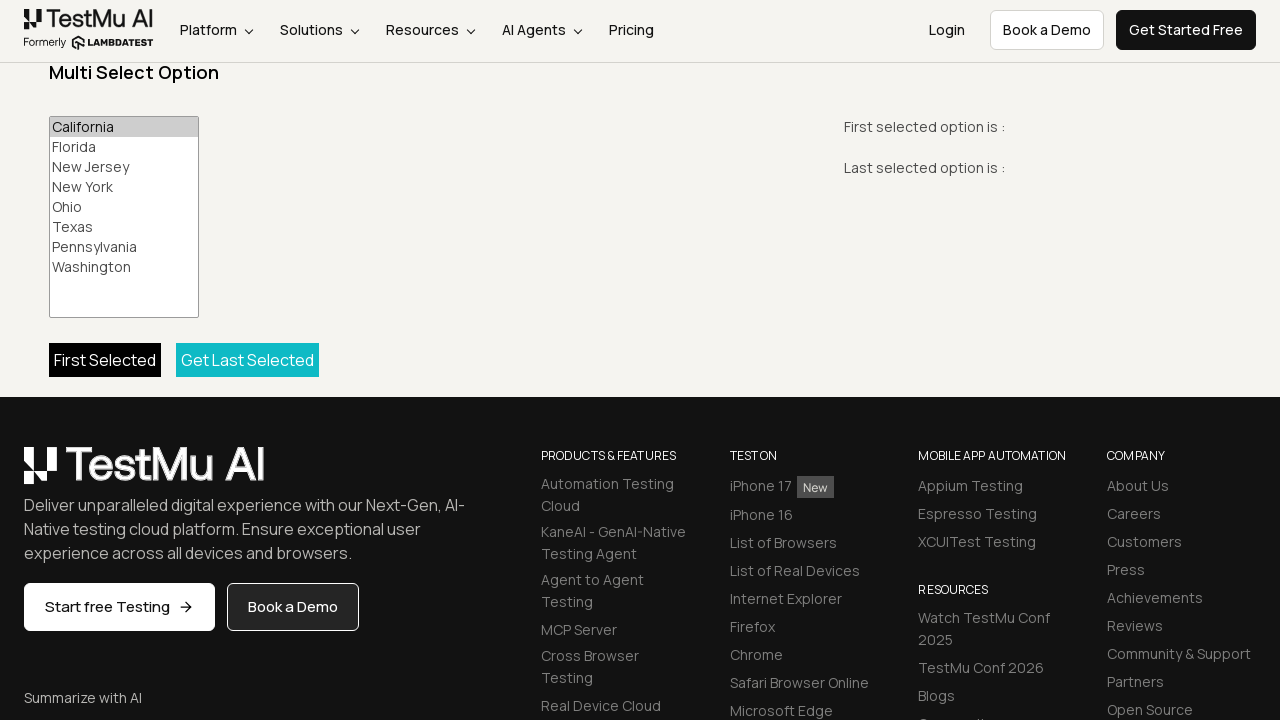